Tests keyboard interactions on a text comparison website by entering text in a textarea and performing a select-all keyboard shortcut (Ctrl+A)

Starting URL: https://text-compare.com/

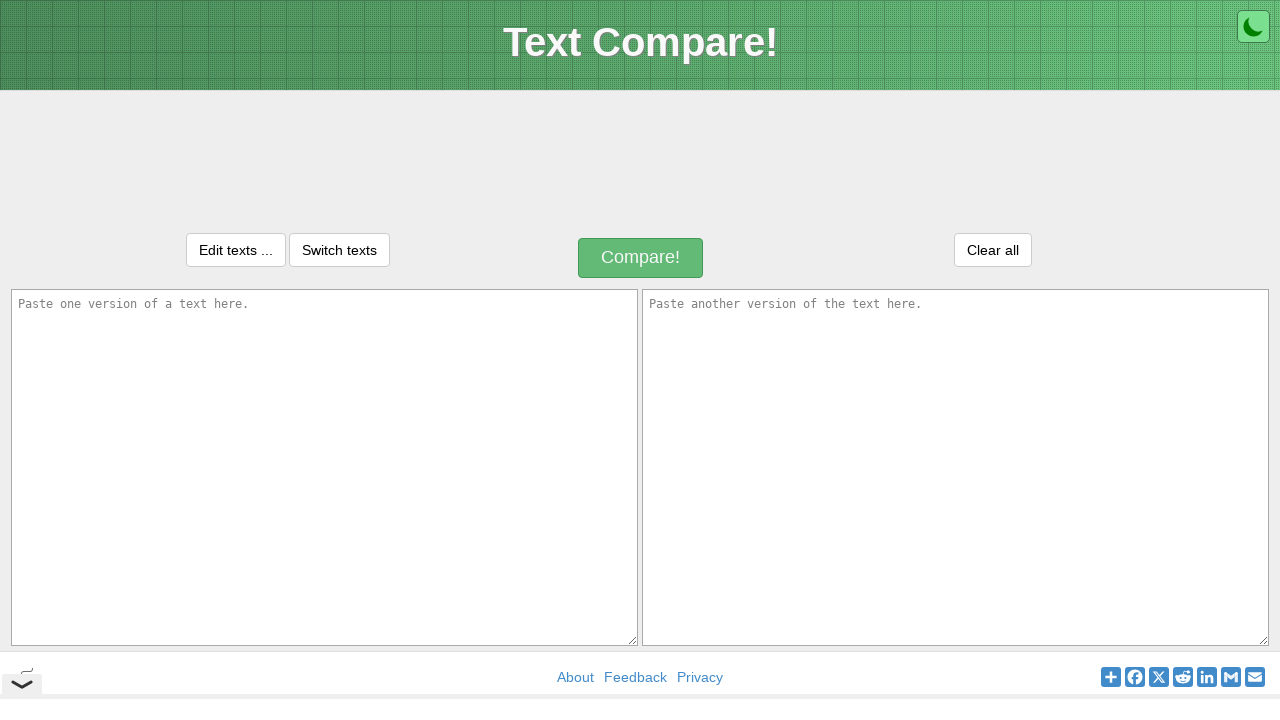

Entered 'Krish' in the first textarea on textarea#inputText1
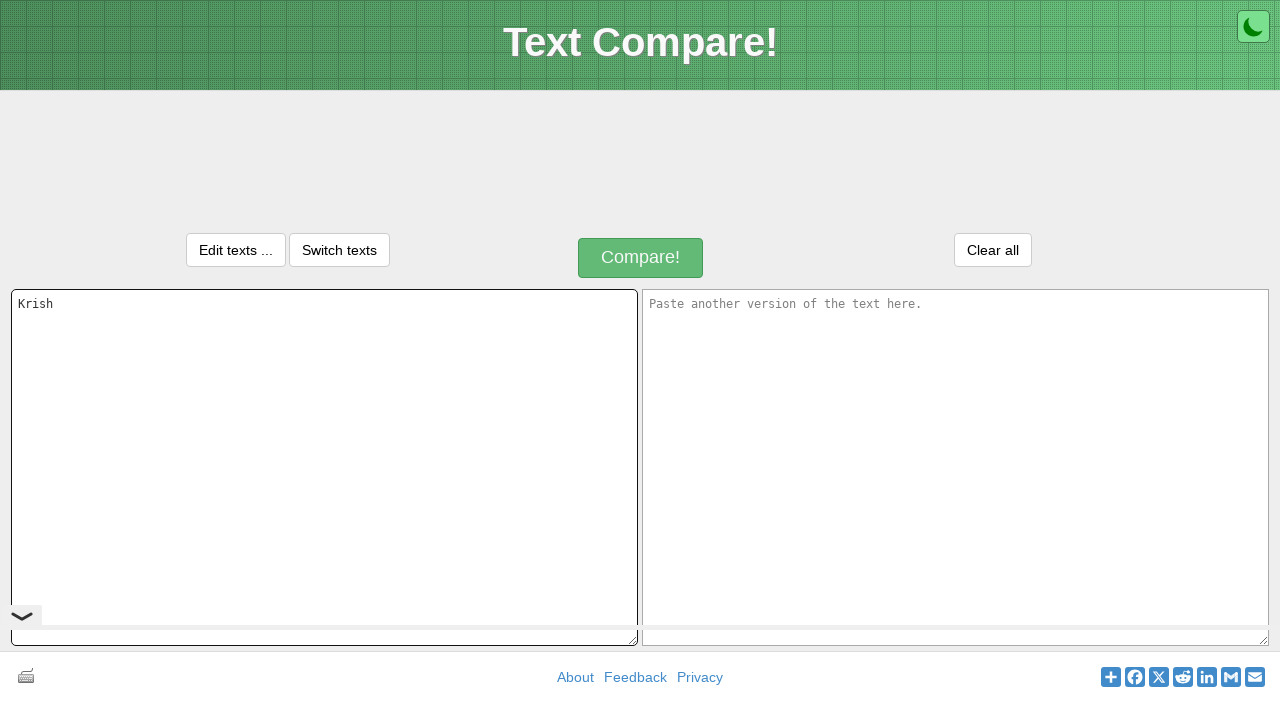

Pressed Ctrl+A to select all text in the textarea
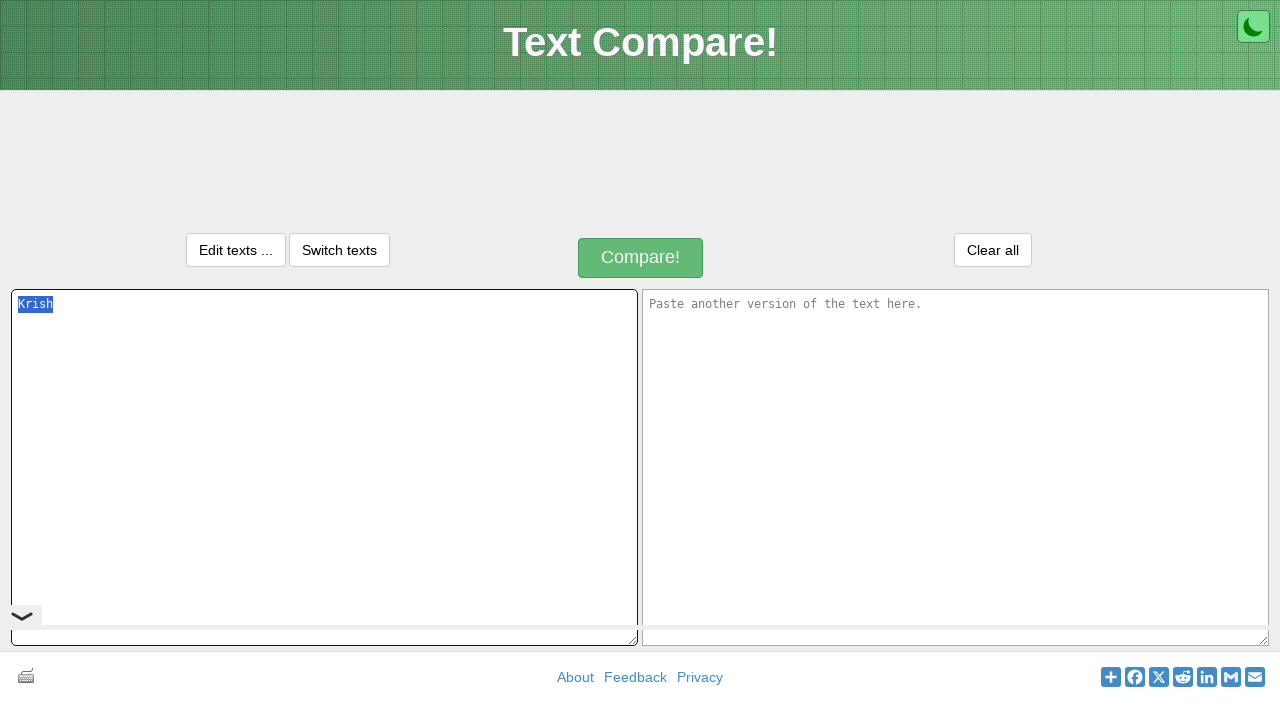

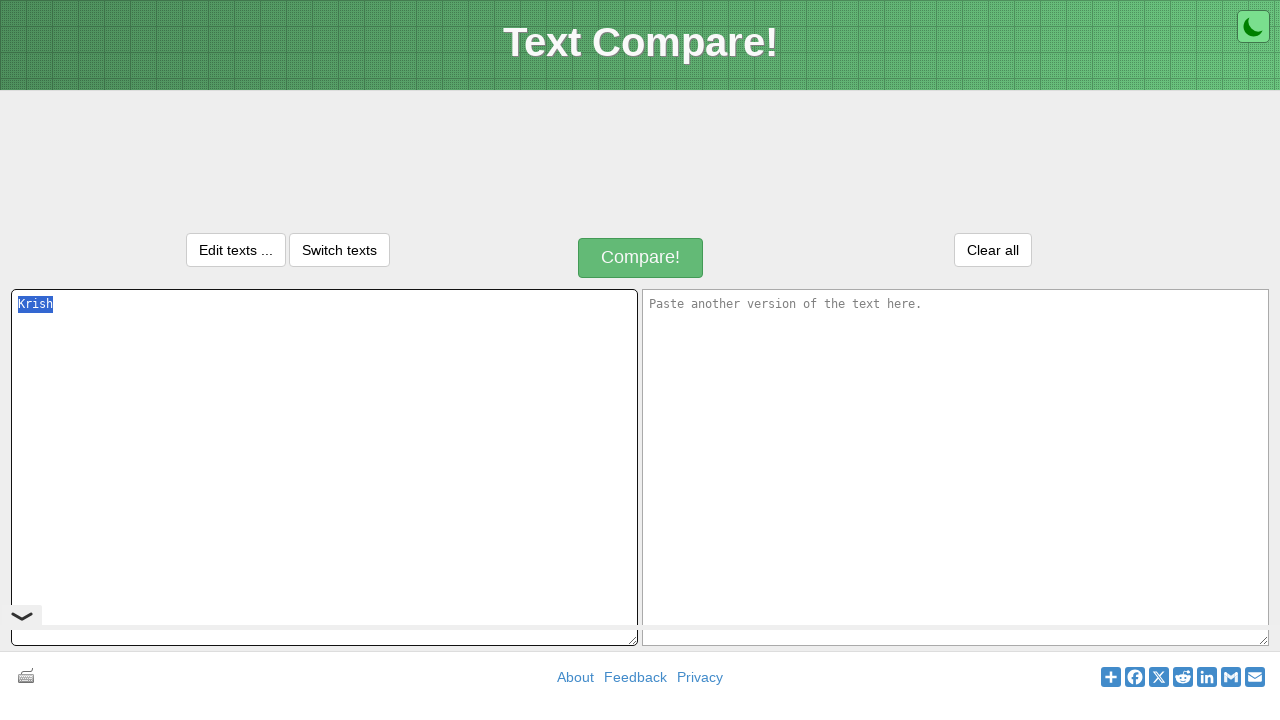